Tests calendar date picker functionality by opening a date picker and selecting a specific date

Starting URL: https://www.hyrtutorials.com/p/calendar-practice.html

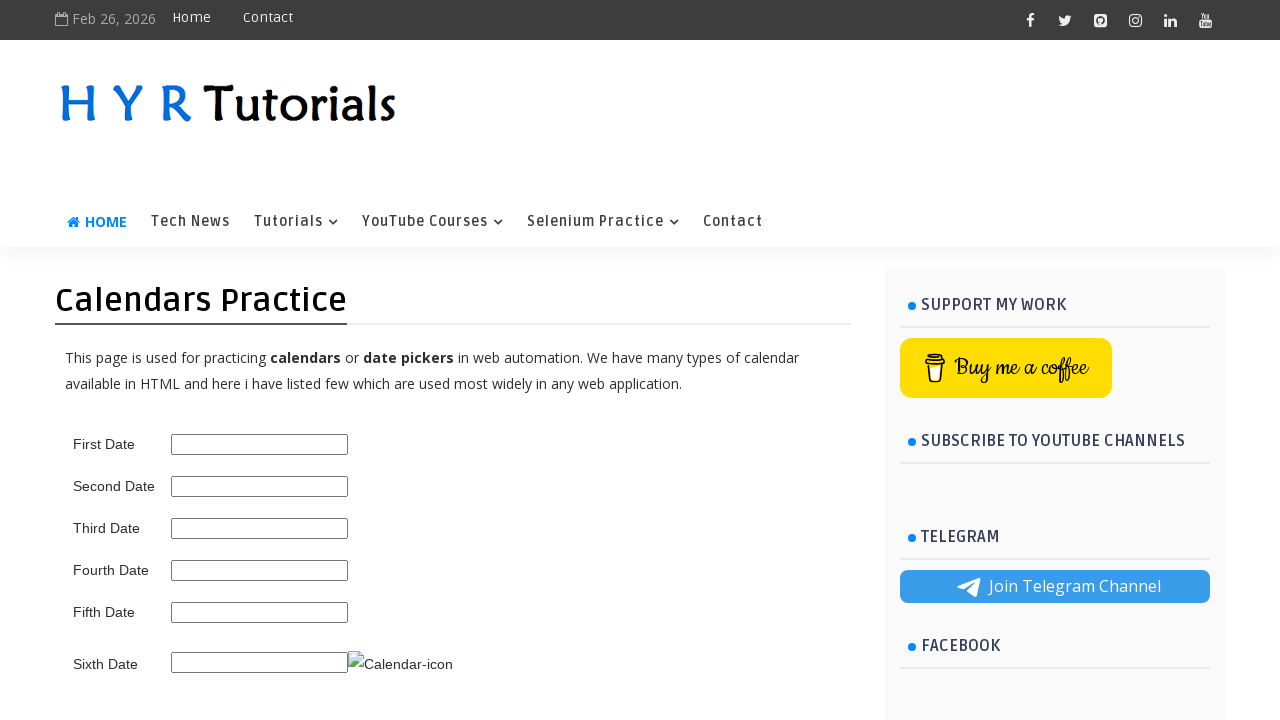

Clicked on the date picker field to open calendar at (260, 486) on #second_date_picker
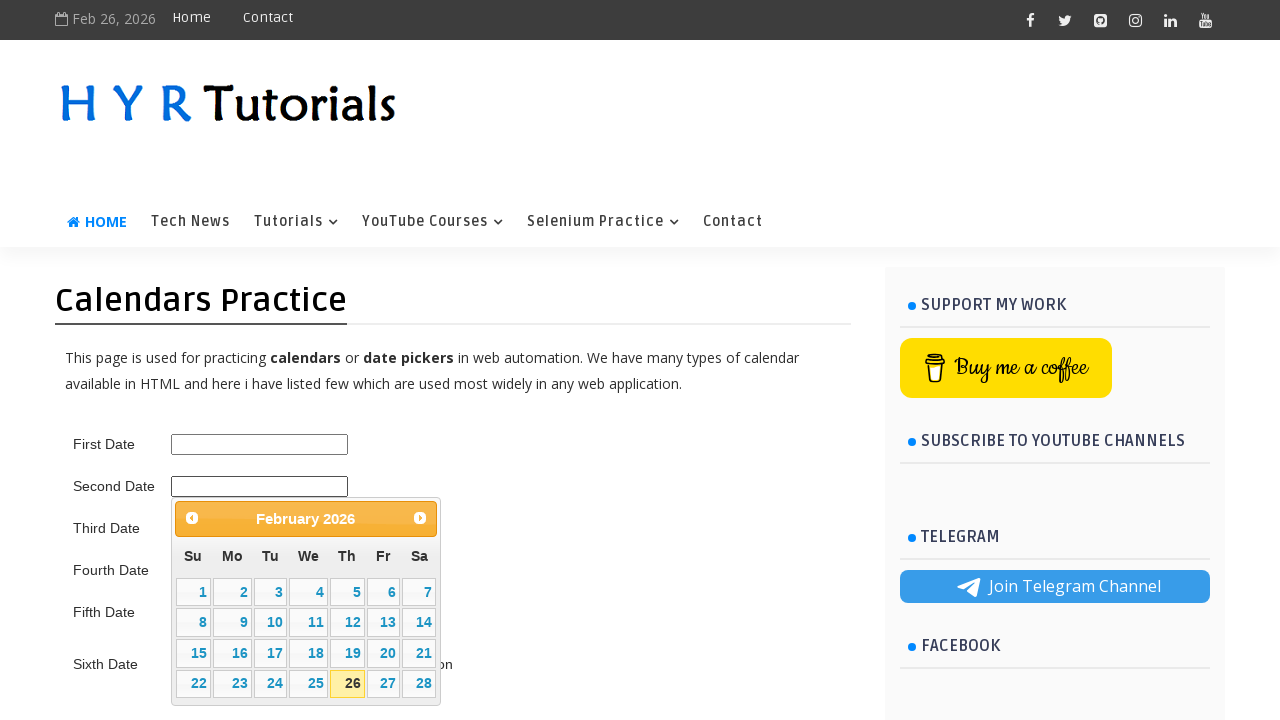

Selected the 2nd day from the calendar date picker at (232, 592) on xpath=//table[@class='ui-datepicker-calendar']//td[not(contains(@class,'ui-datep
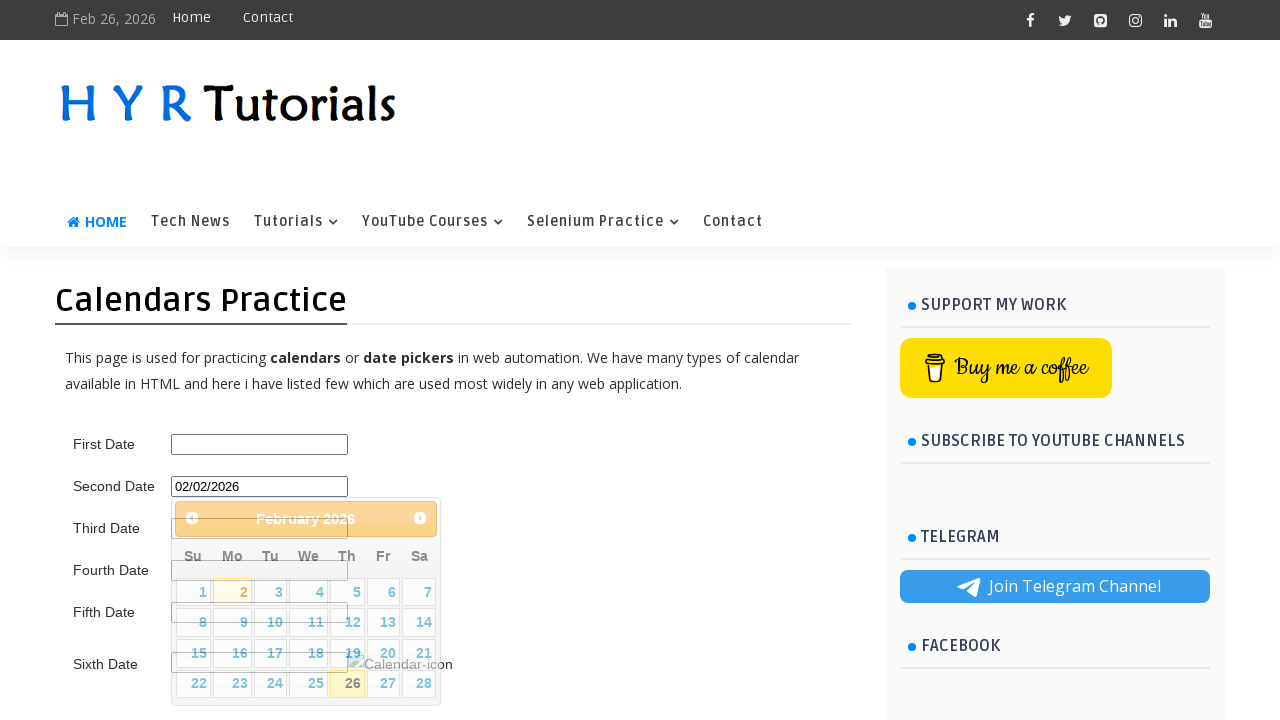

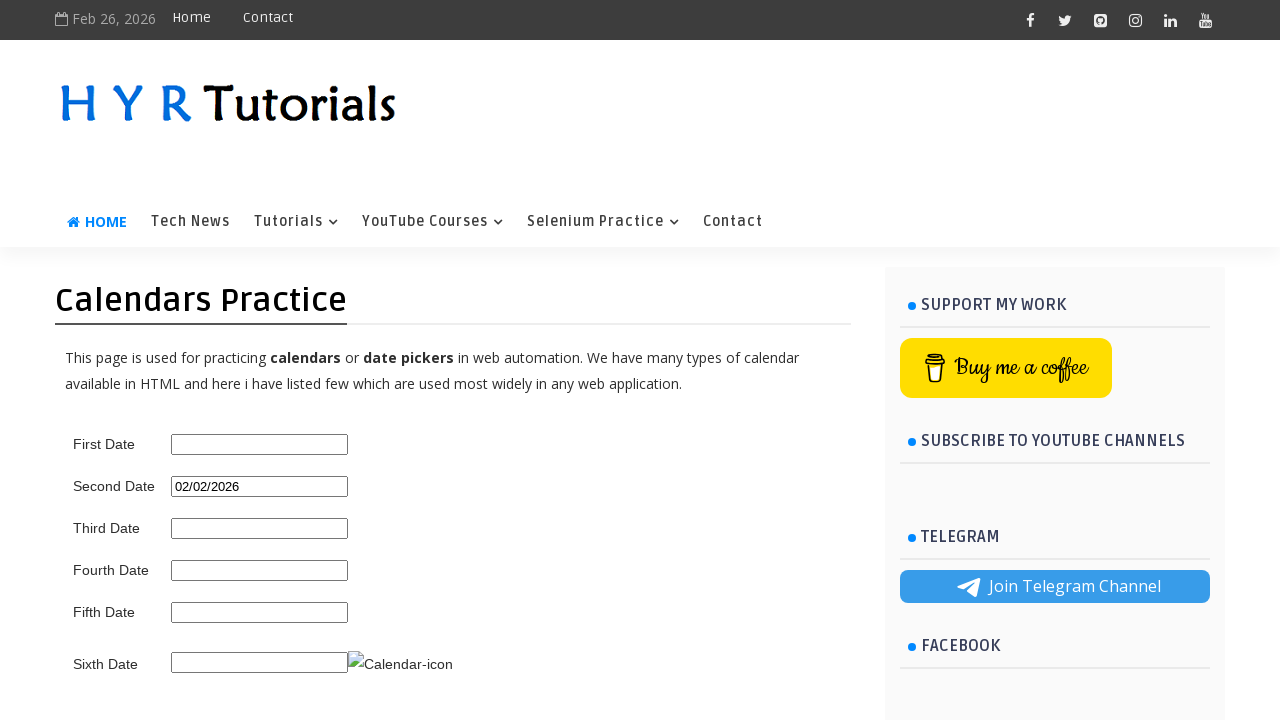